Tests drawing functionality on a canvas by drawing a triangle shape using mouse drag actions, then resets the canvas

Starting URL: https://claruswaysda.github.io/Draw.html

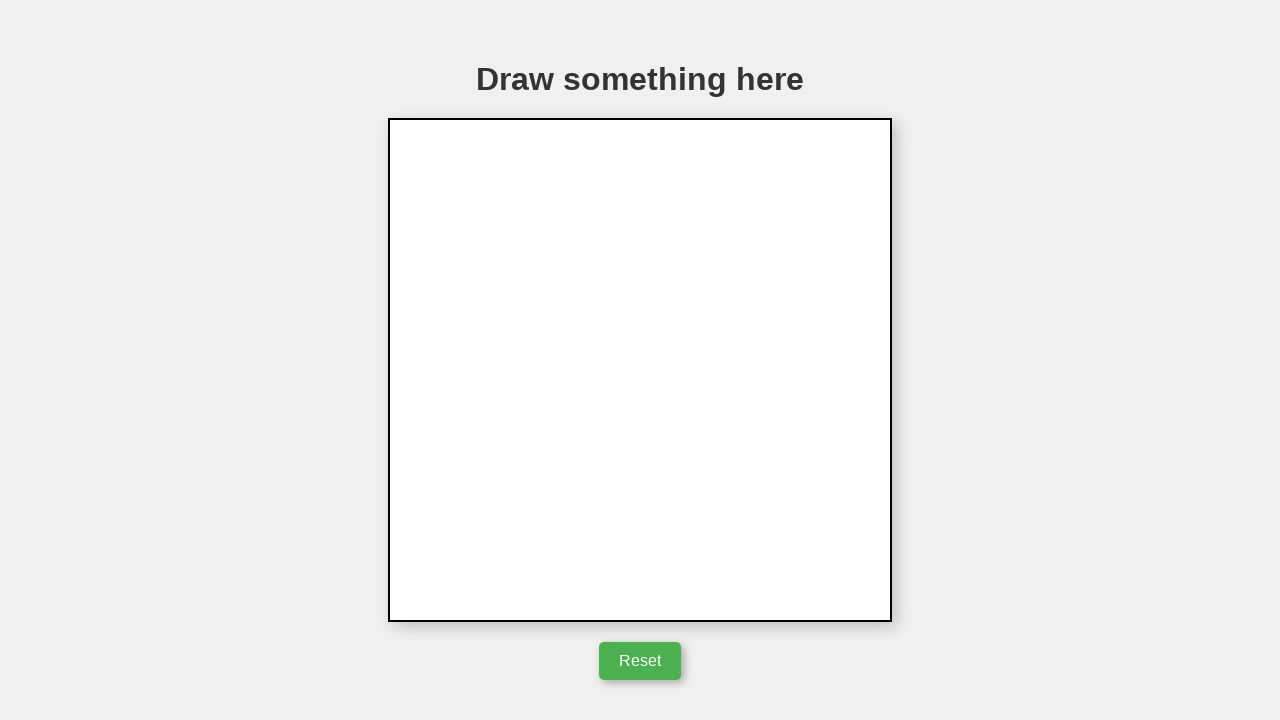

Located canvas element with ID 'myCanvas'
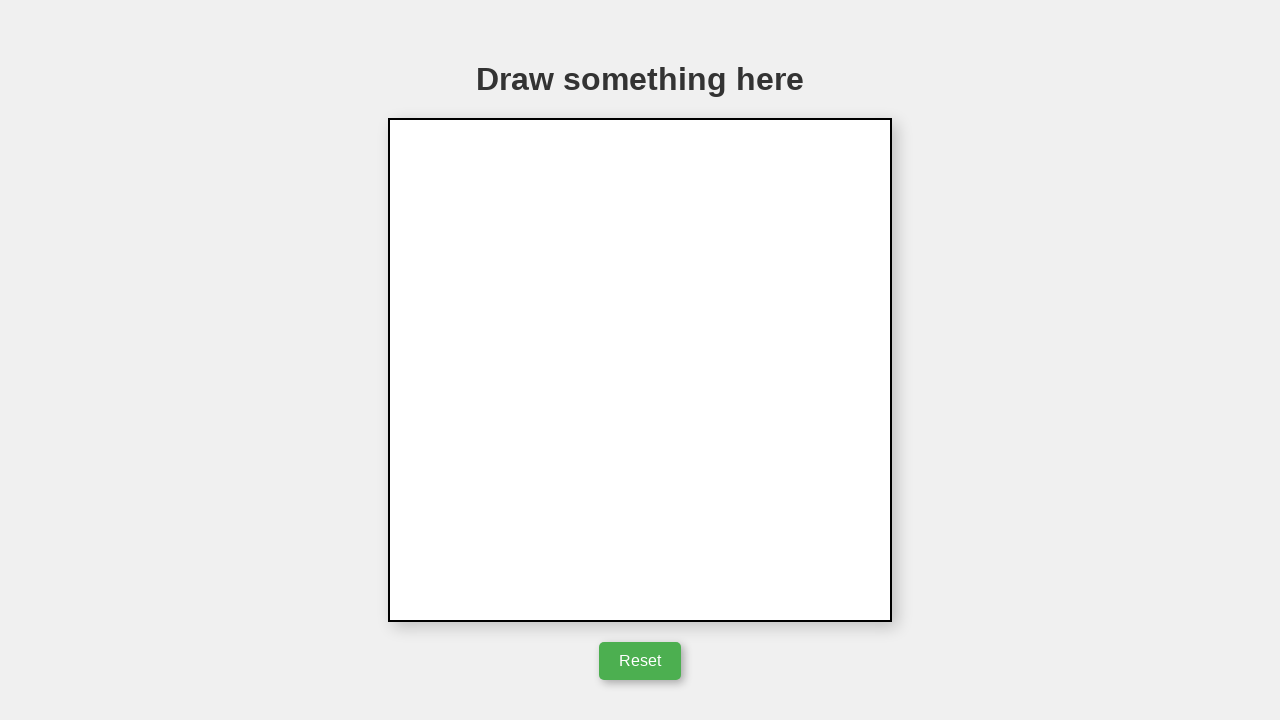

Retrieved canvas bounding box dimensions
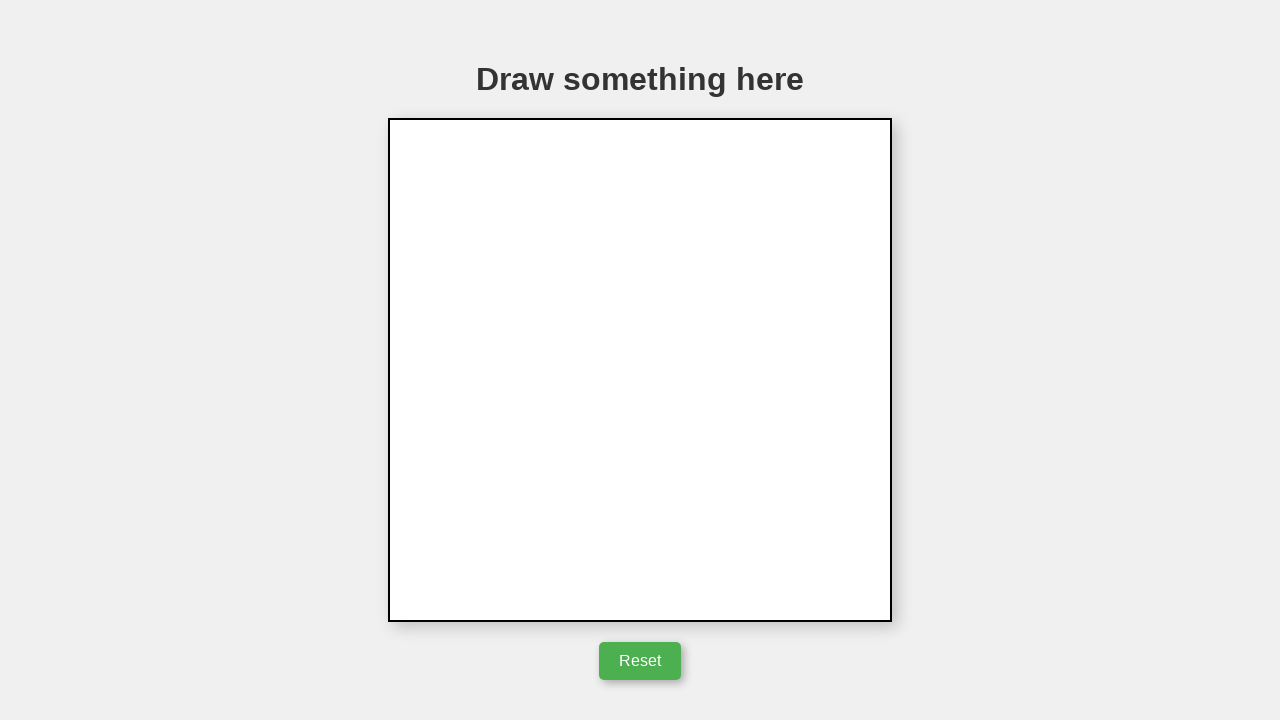

Moved mouse to triangle starting position at (590, 320)
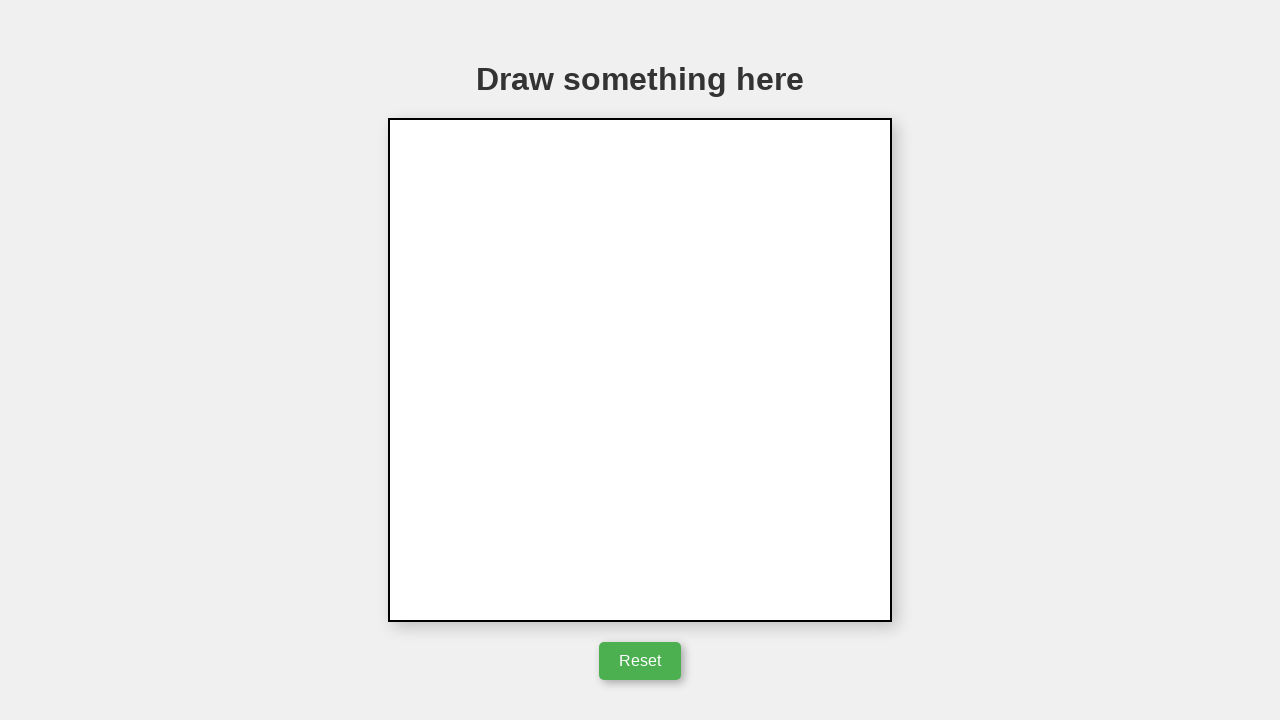

Pressed mouse button to start drawing at (590, 320)
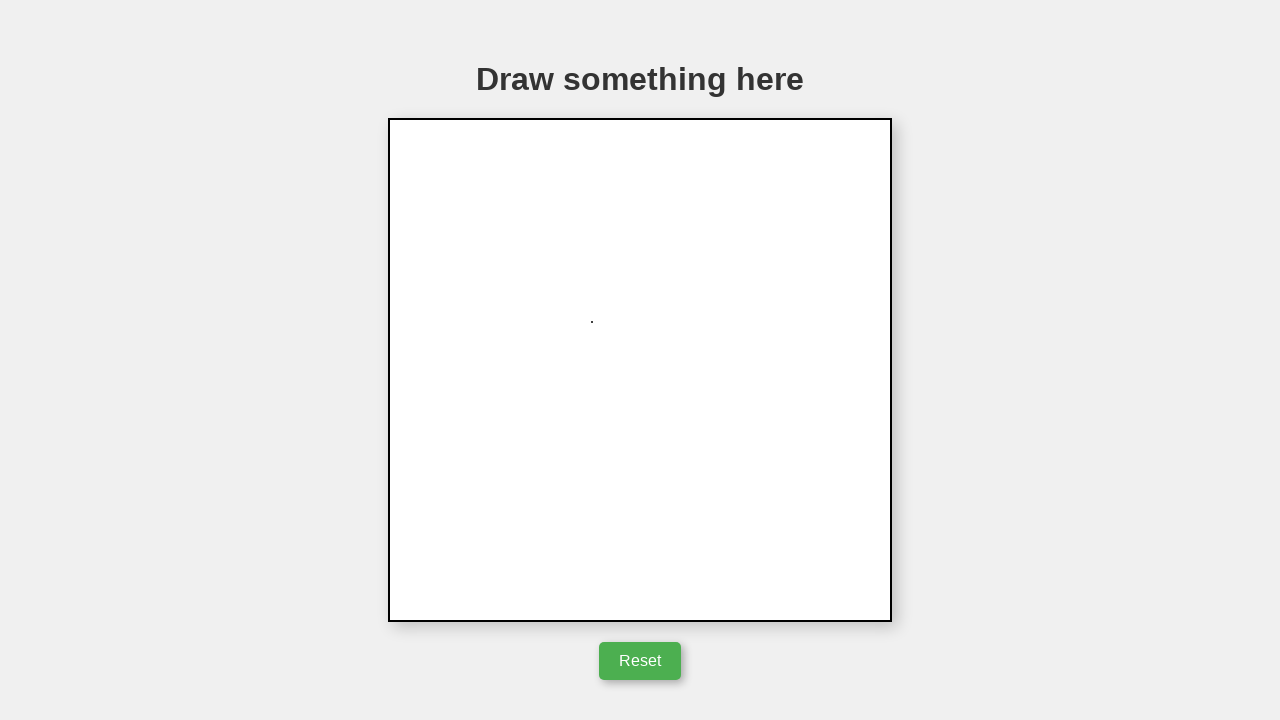

Drew first line of triangle moving right at (690, 320)
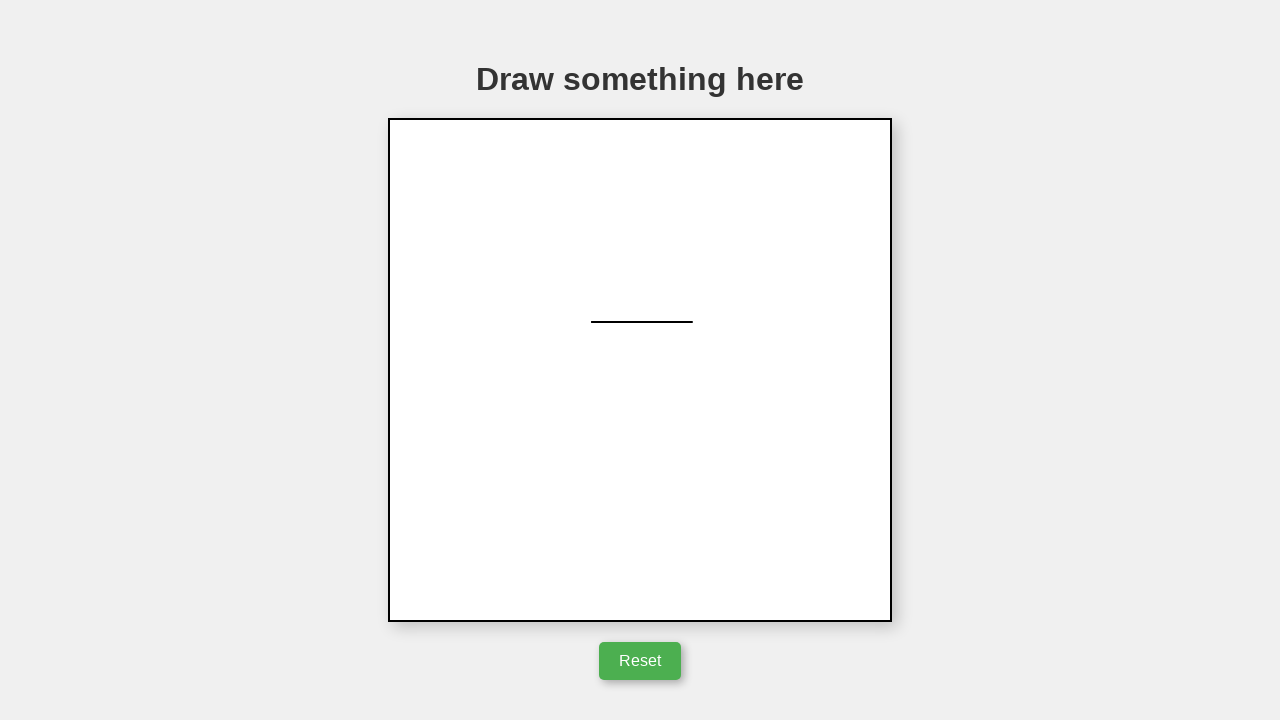

Drew second line of triangle moving down-left at (640, 400)
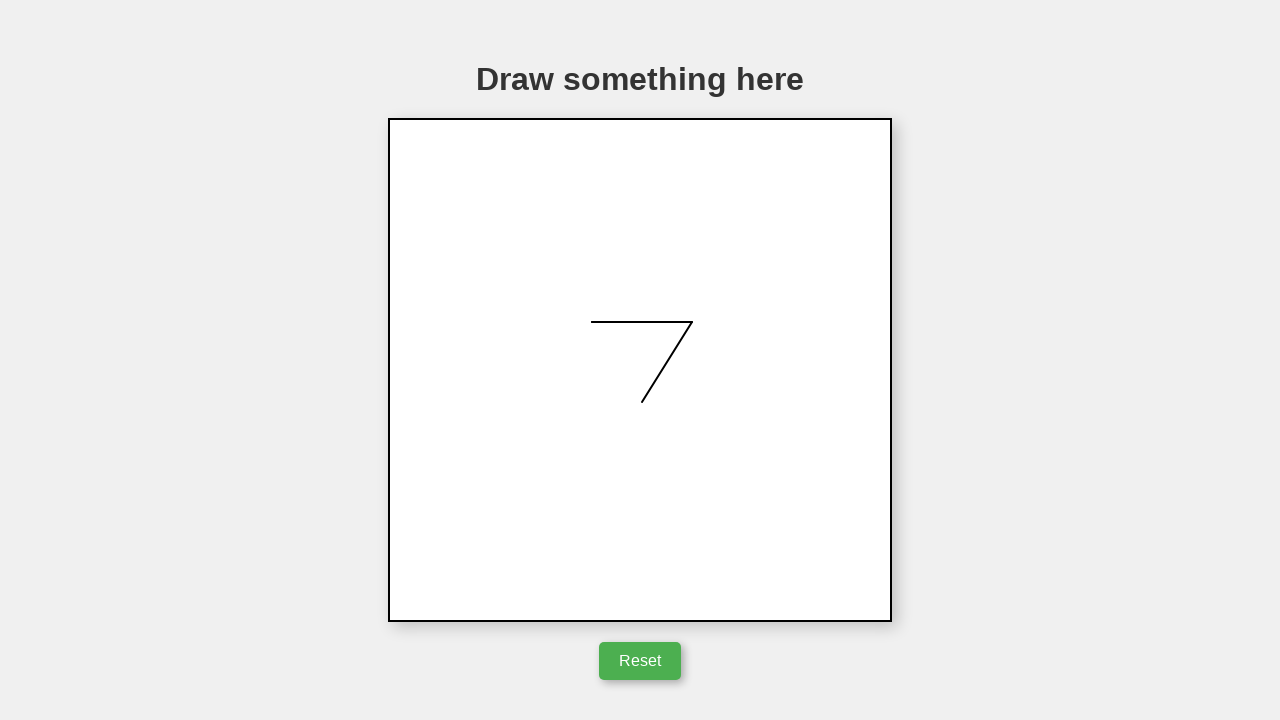

Drew third line of triangle returning to start position at (590, 320)
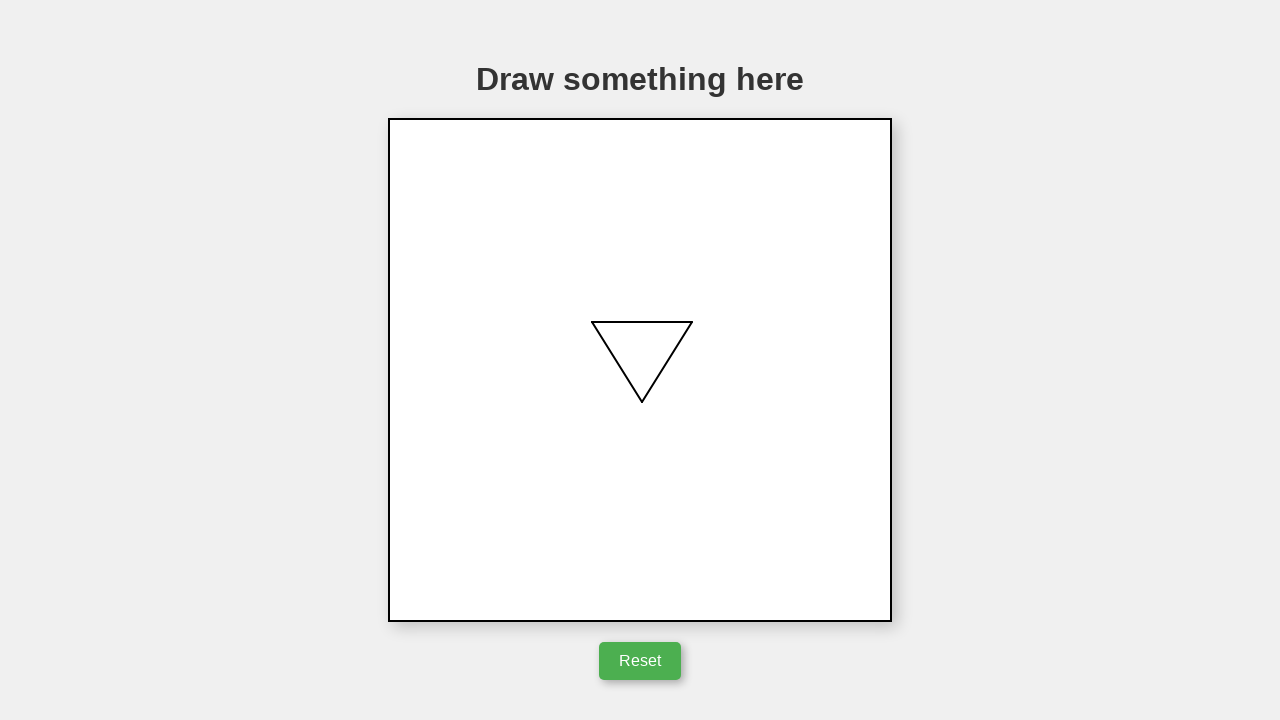

Released mouse button to complete triangle drawing at (590, 320)
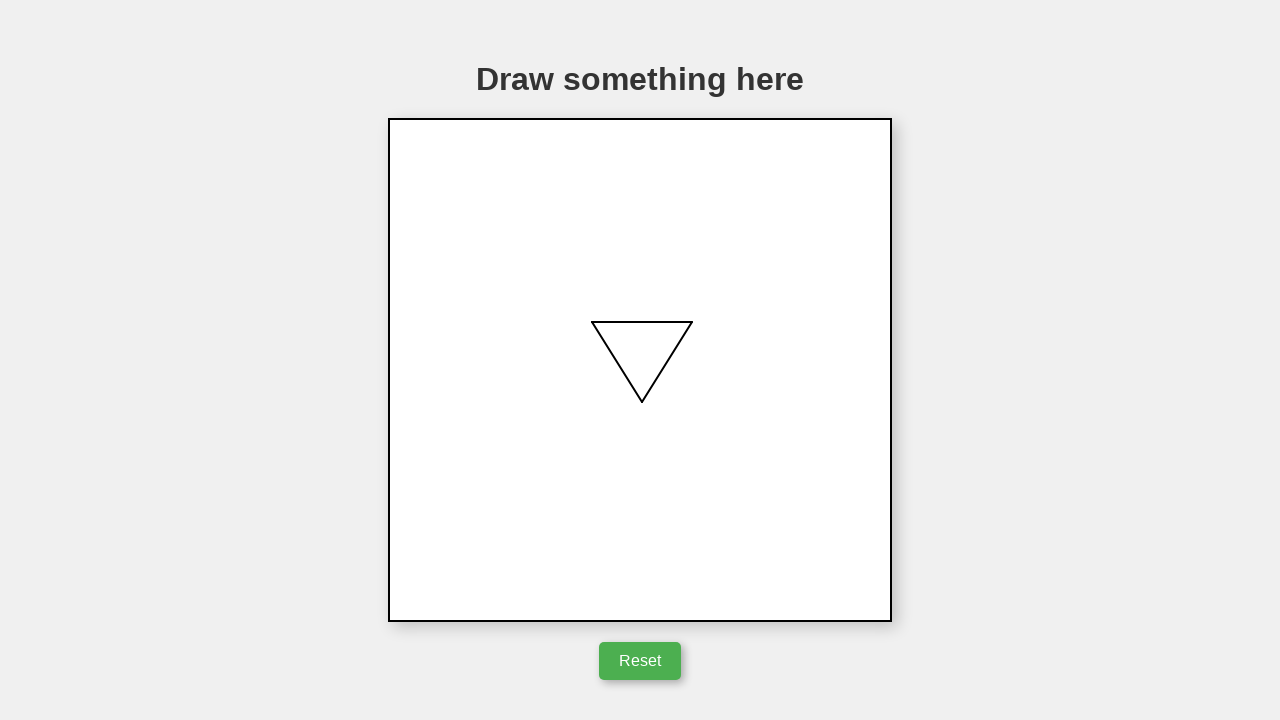

Clicked reset button to clear canvas at (640, 661) on #resetButton
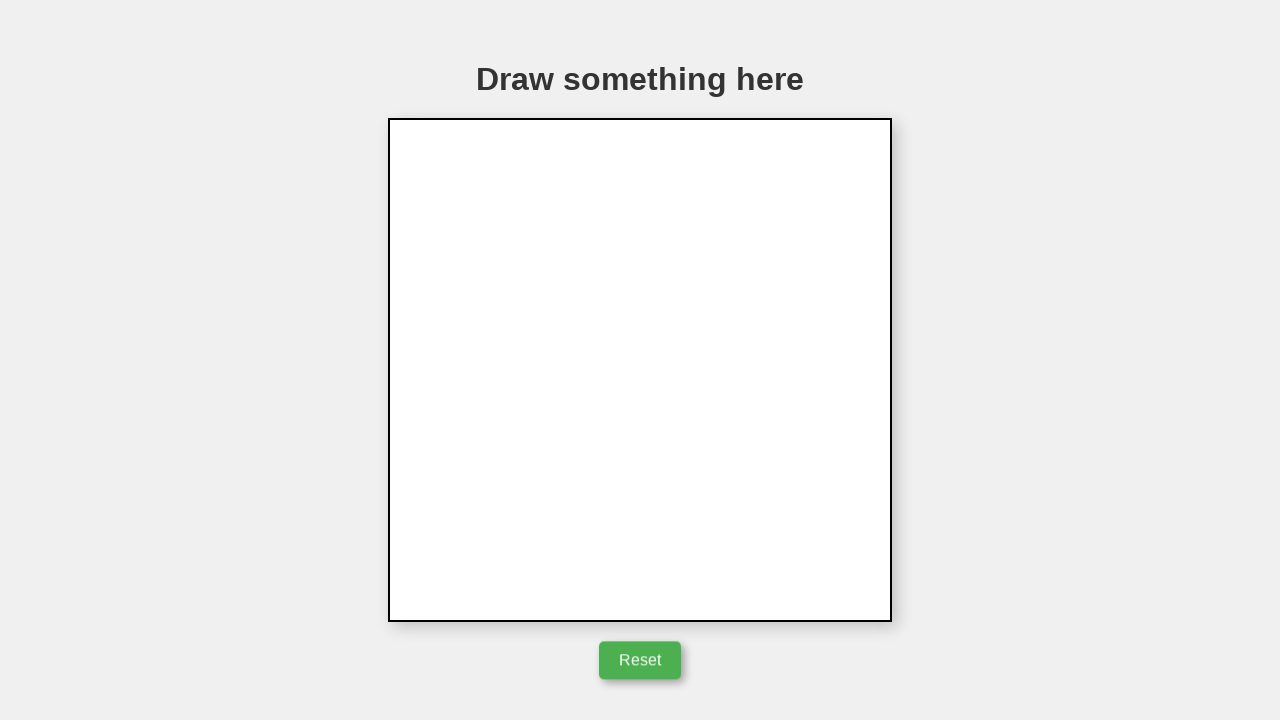

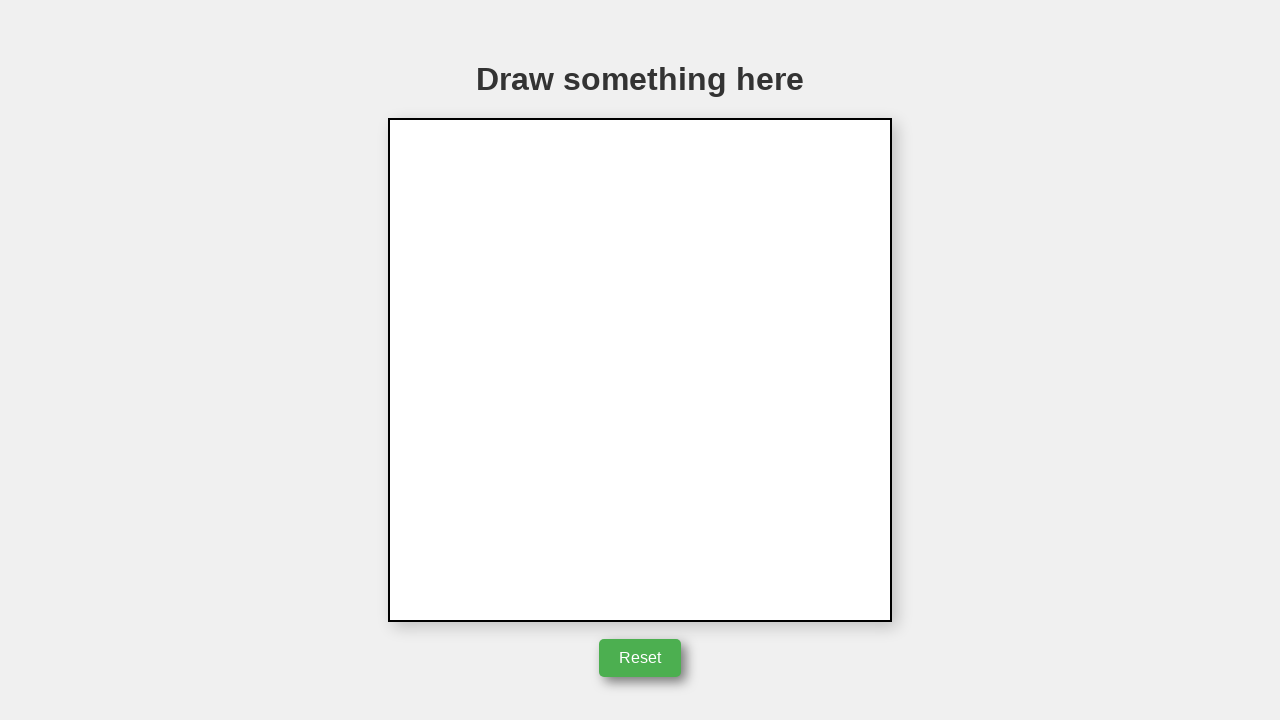